Tests drag and drop functionality by dragging a ball element to two different drop zones and verifying successful drops

Starting URL: https://v1.training-support.net/selenium/drag-drop

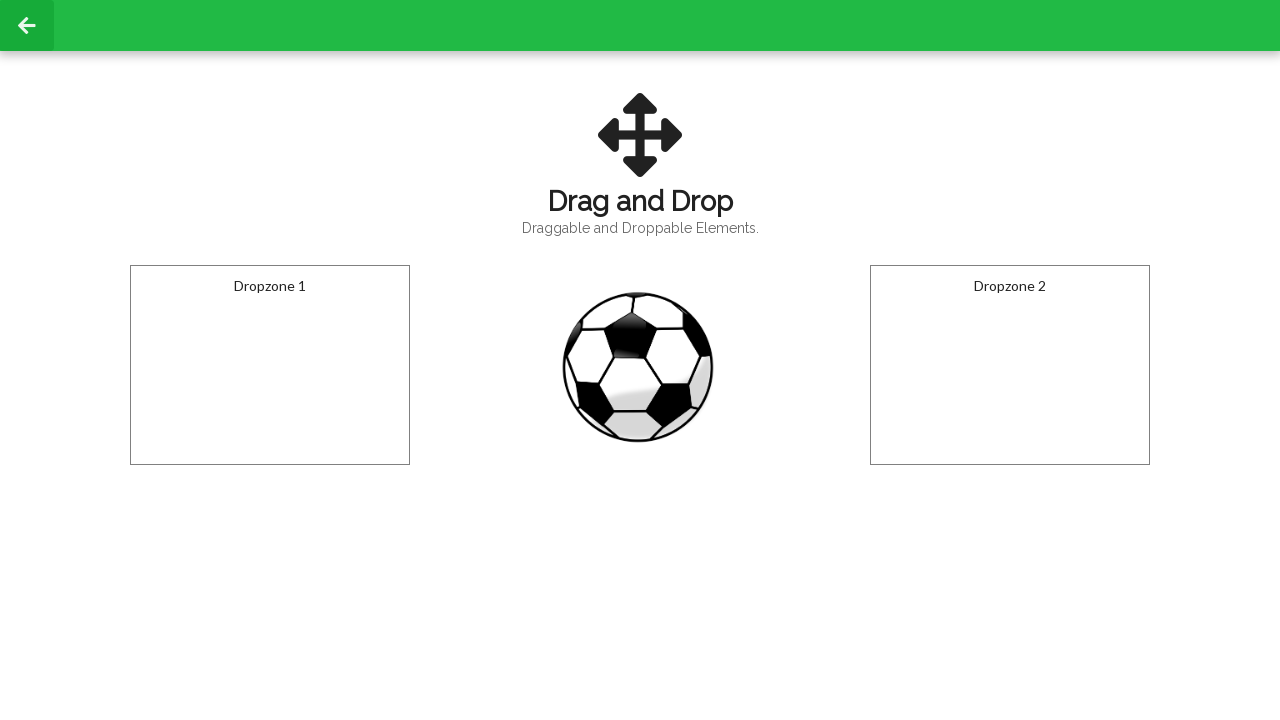

Located draggable ball element
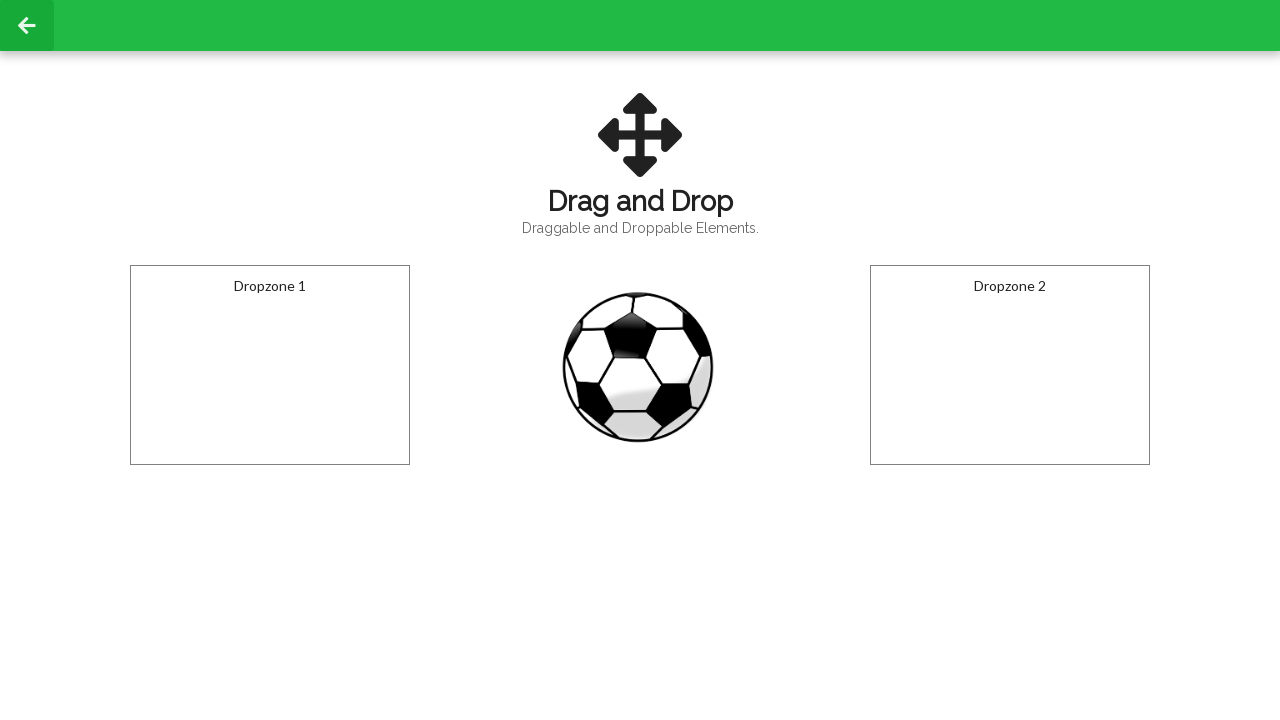

Located drop zone 1
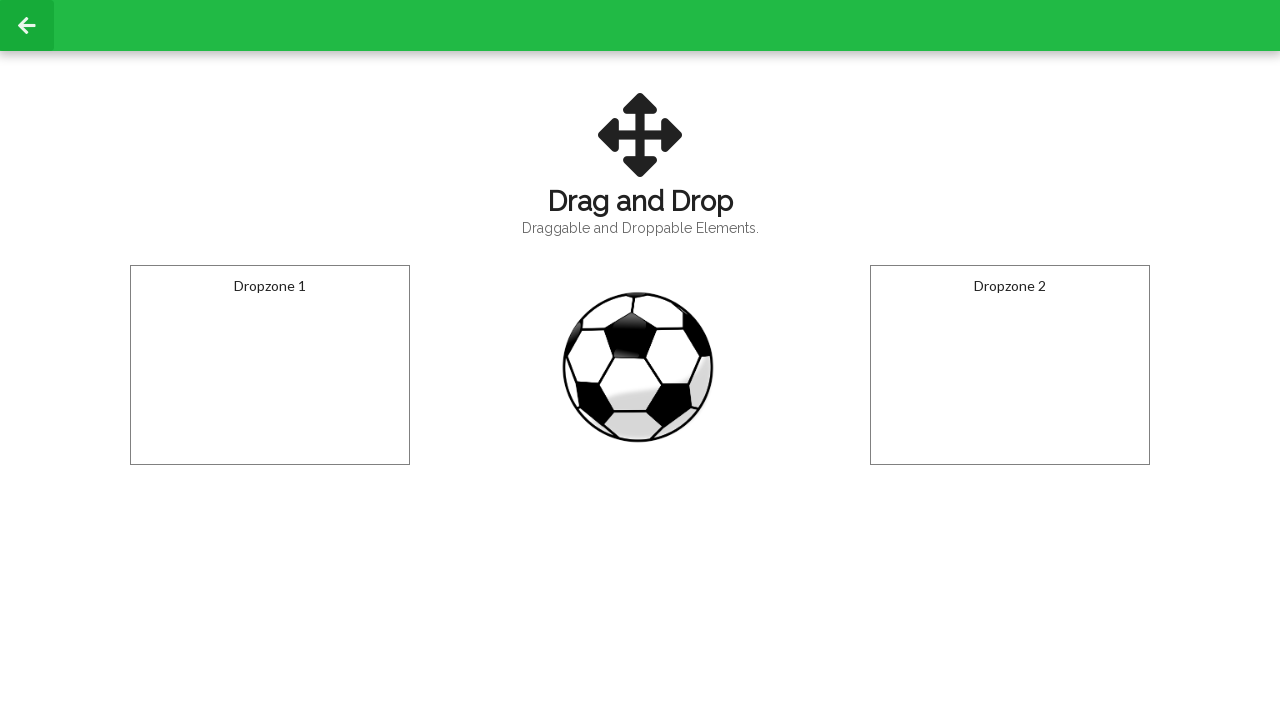

Located drop zone 2
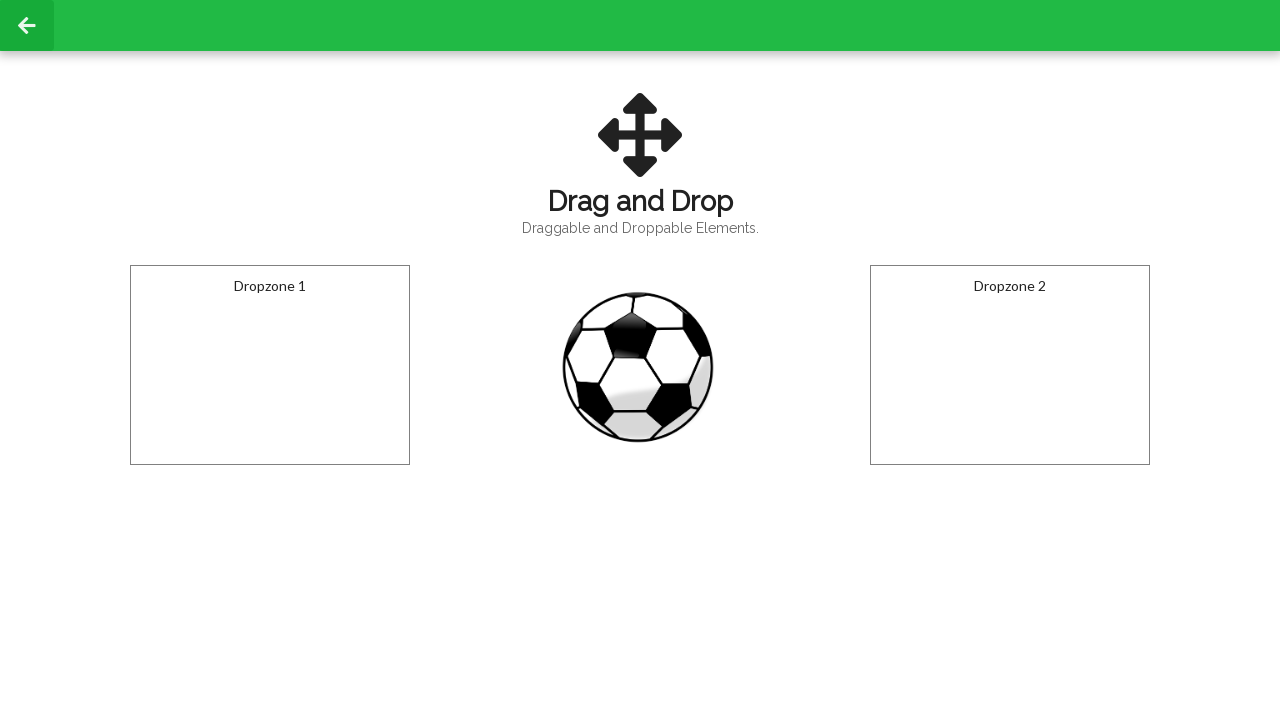

Dragged ball to drop zone 1 at (270, 365)
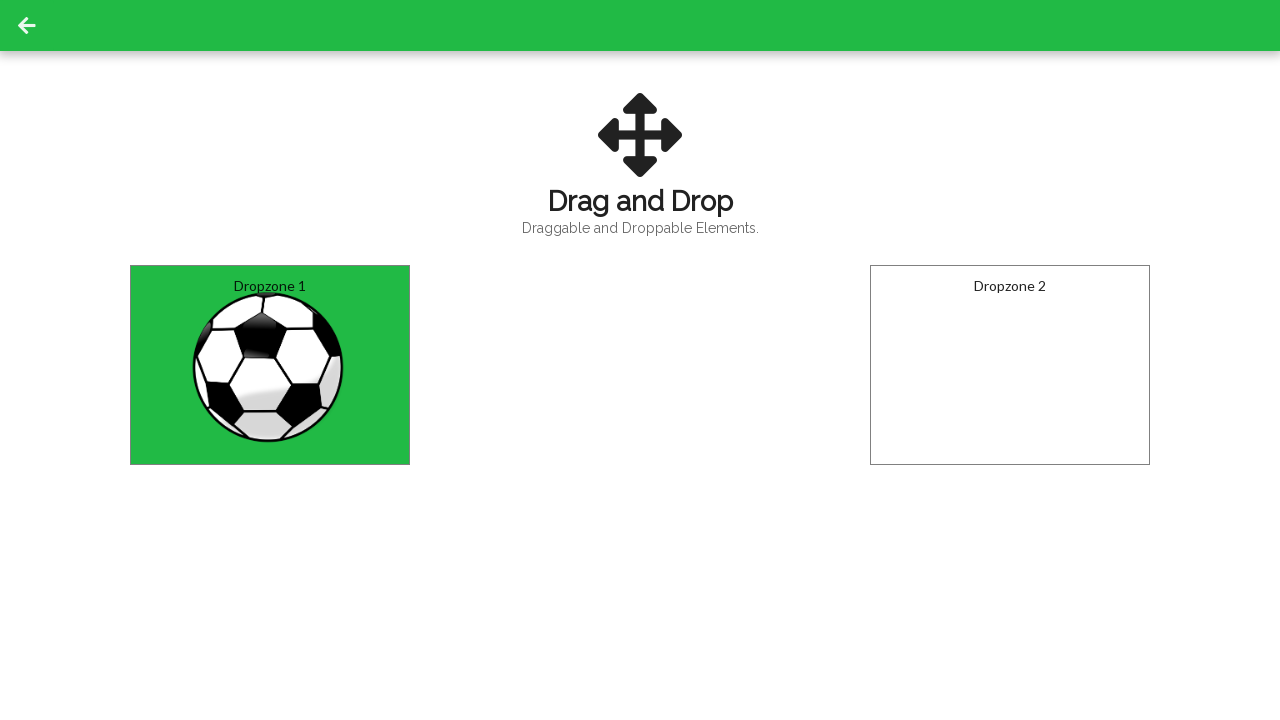

Located drop zone 1 status text
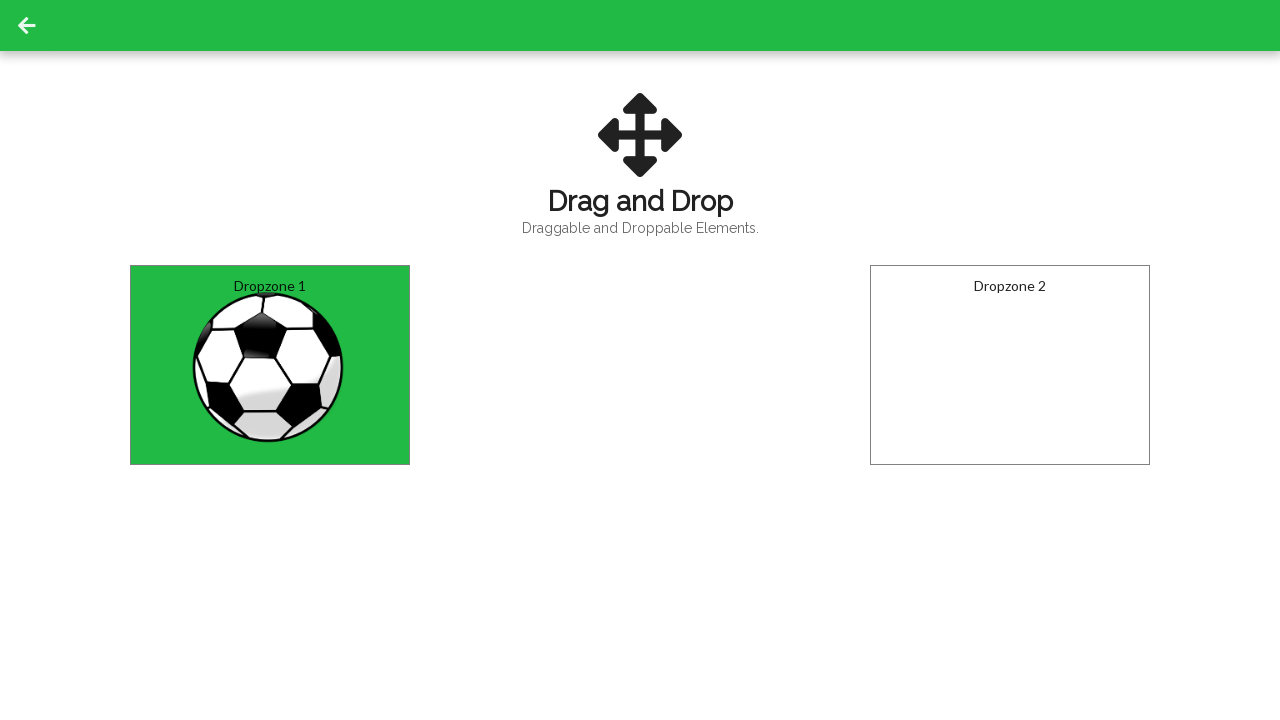

Ball successfully dropped to drop zone 1
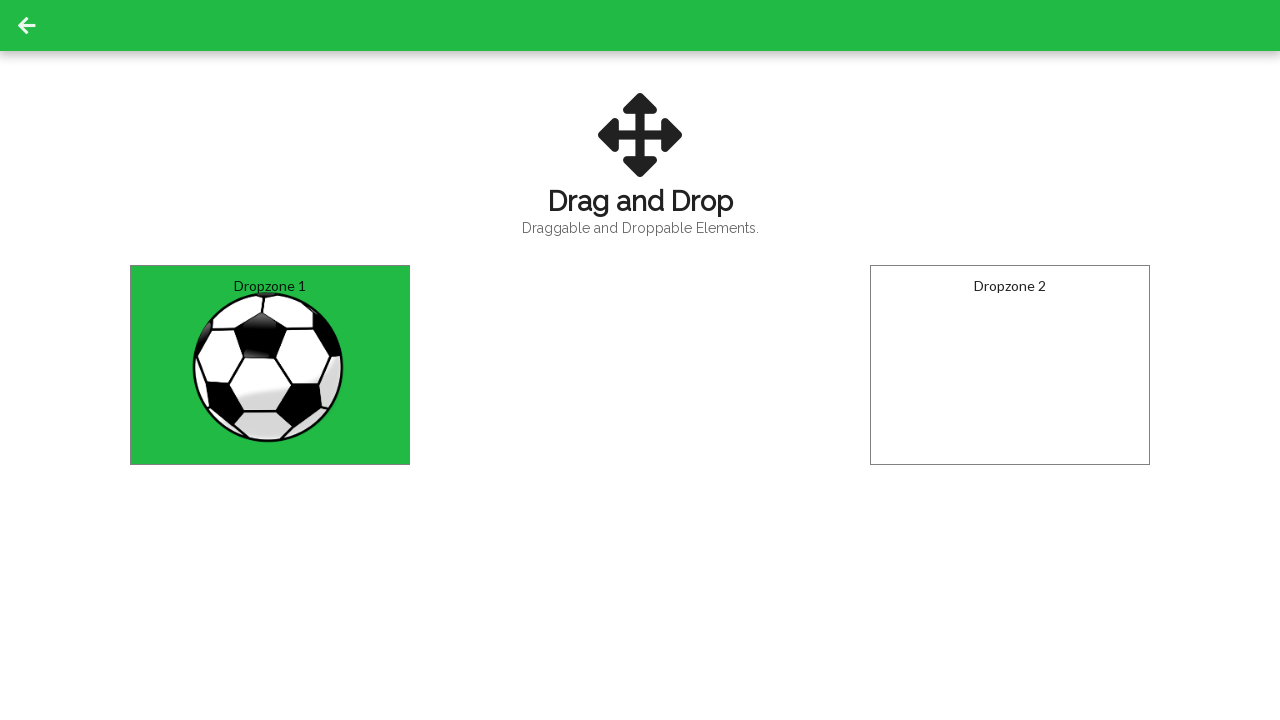

Dragged ball to drop zone 2 at (1010, 365)
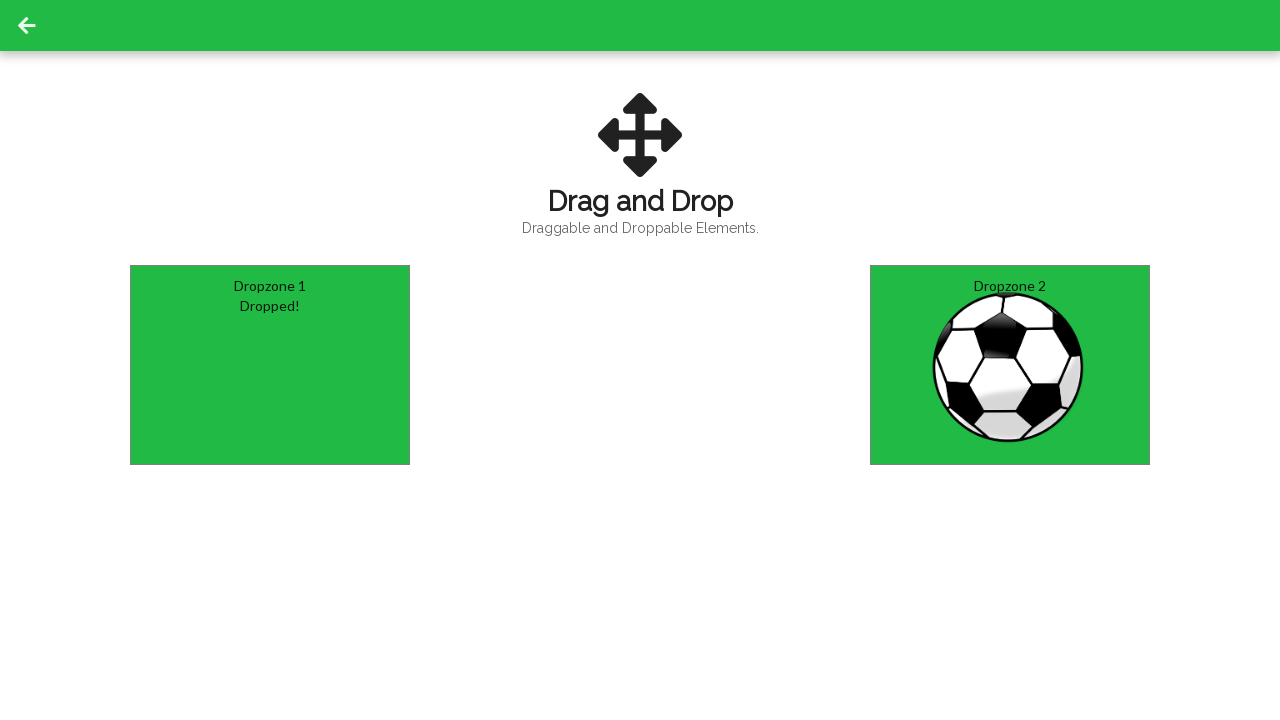

Located drop zone 2 status text
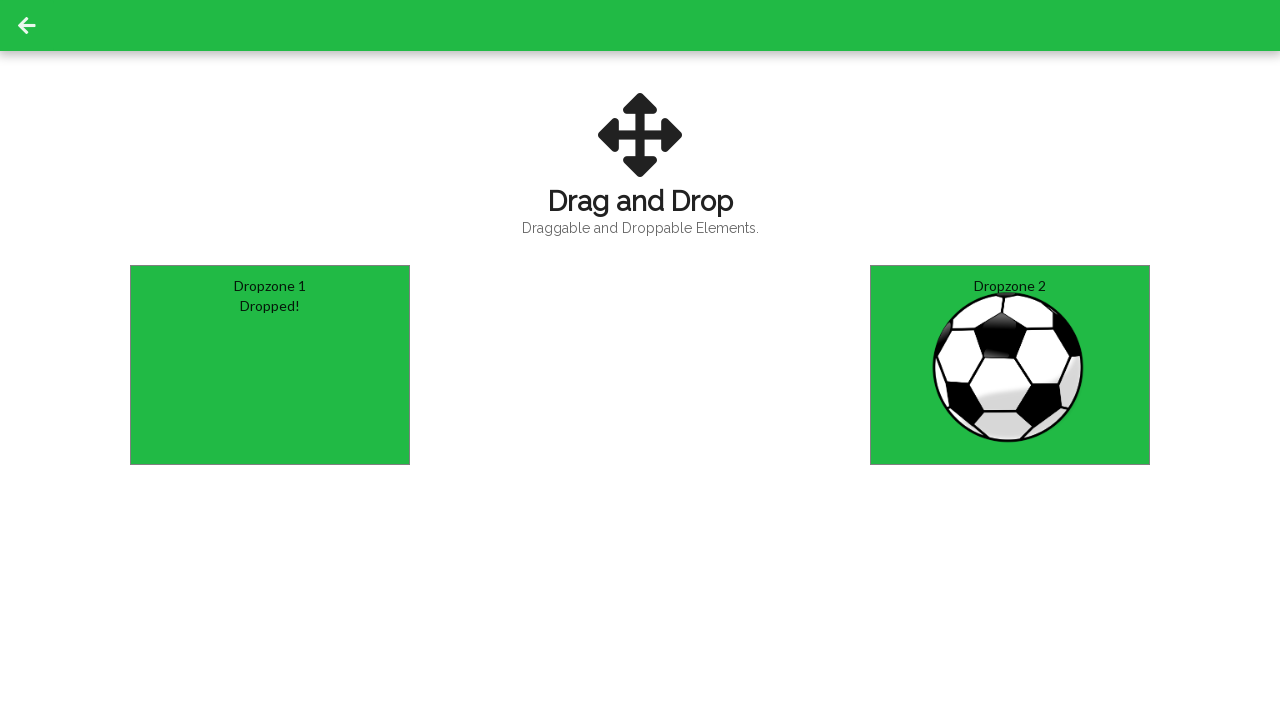

Ball successfully dropped to drop zone 2
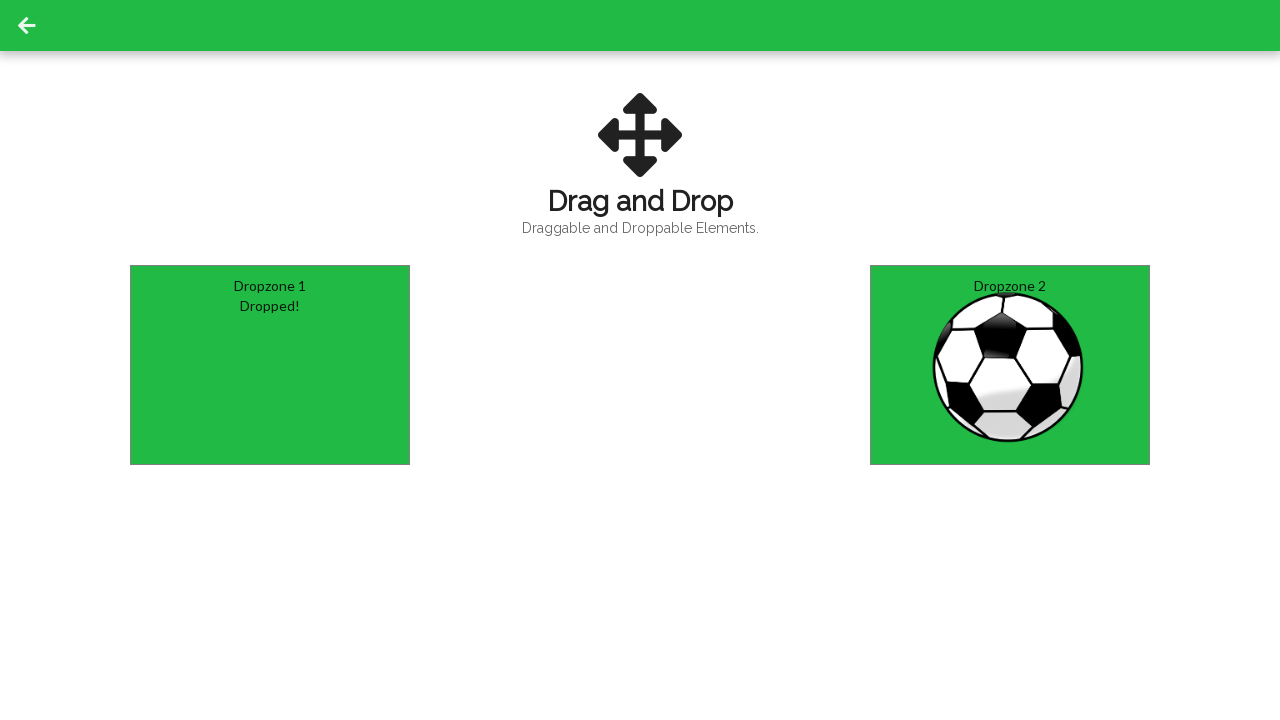

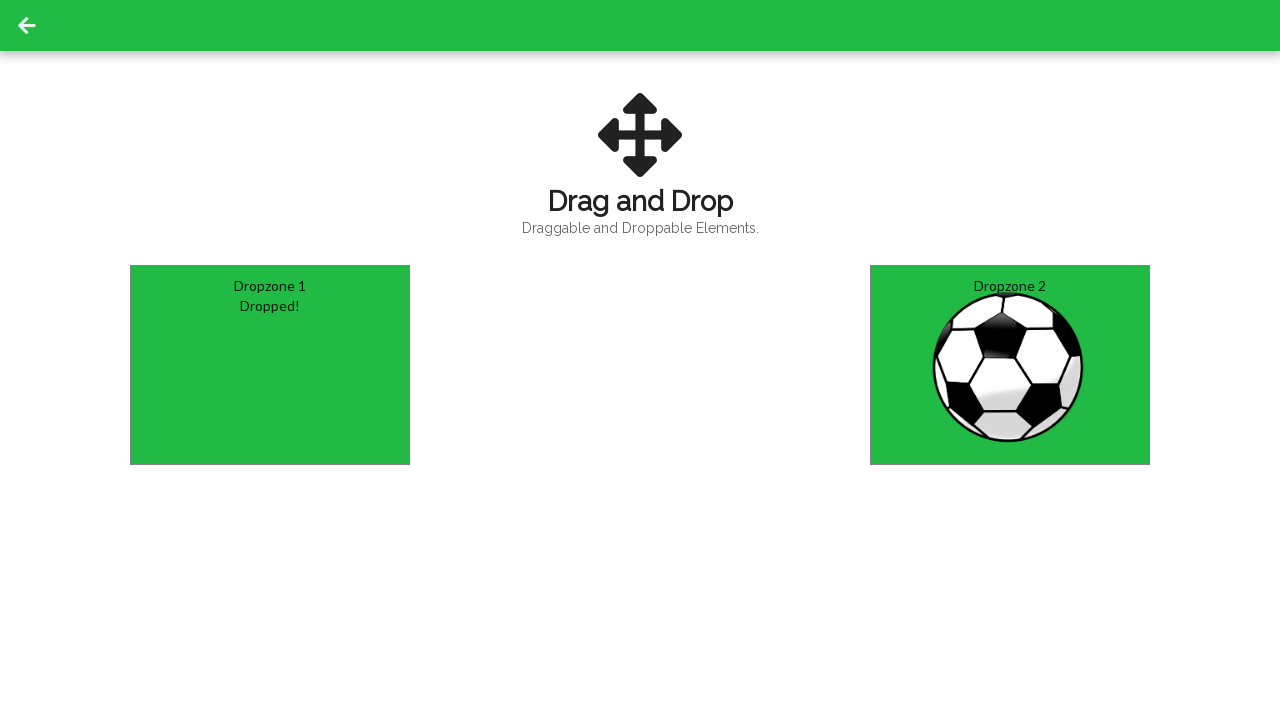